Tests JavaScript alert popup handling by clicking a button to trigger an alert, accepting it, and verifying the alert interaction works correctly.

Starting URL: http://demo.automationtesting.in/Alerts.html

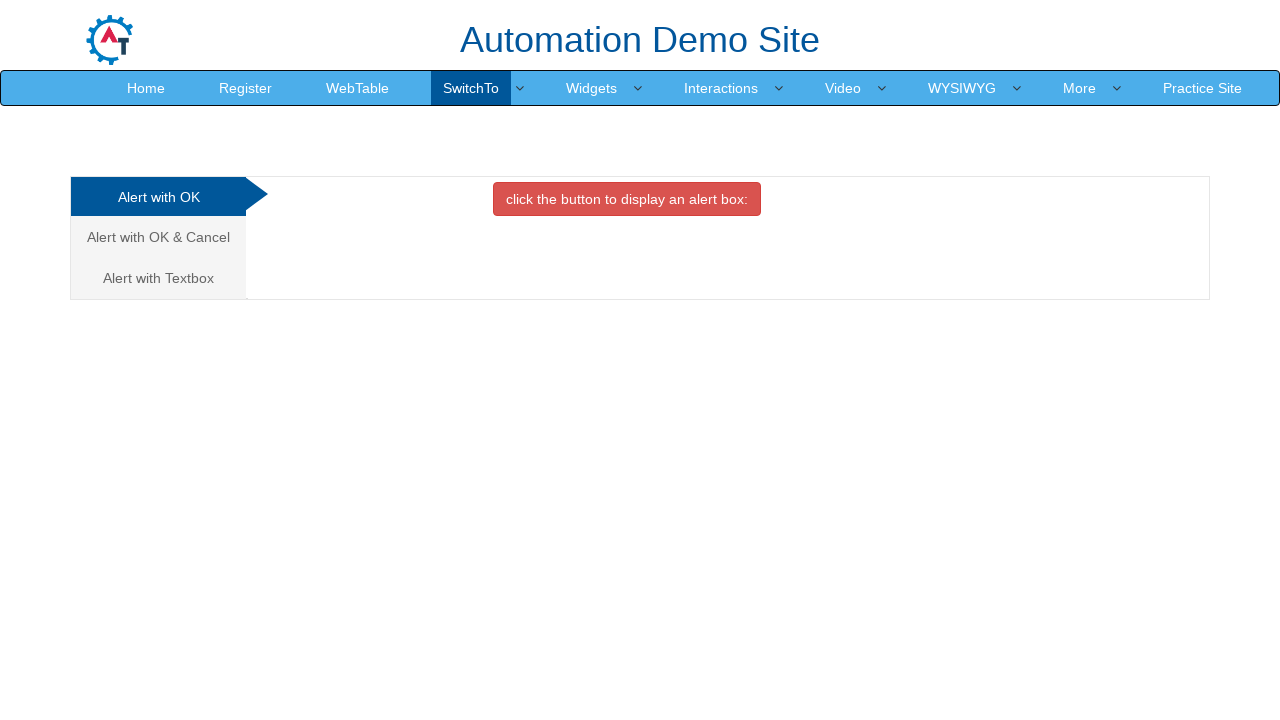

Clicked danger button to trigger alert popup at (627, 199) on button.btn.btn-danger
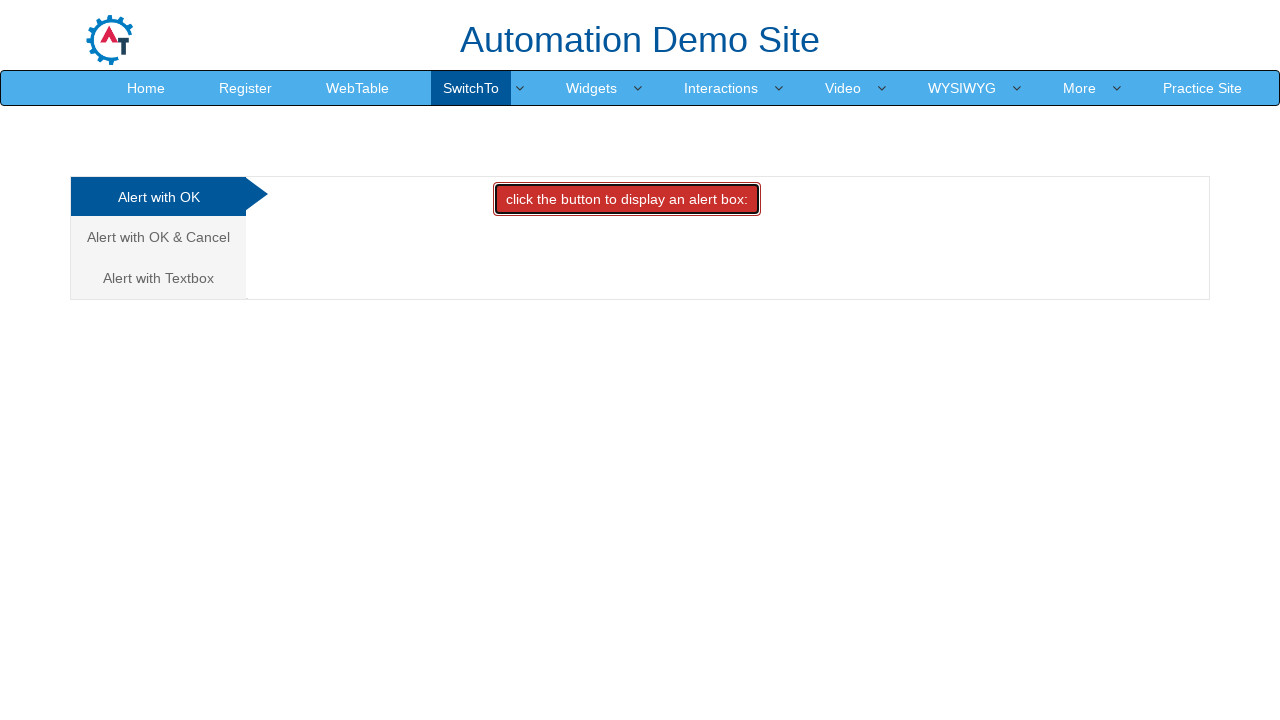

Set up dialog handler to accept alerts
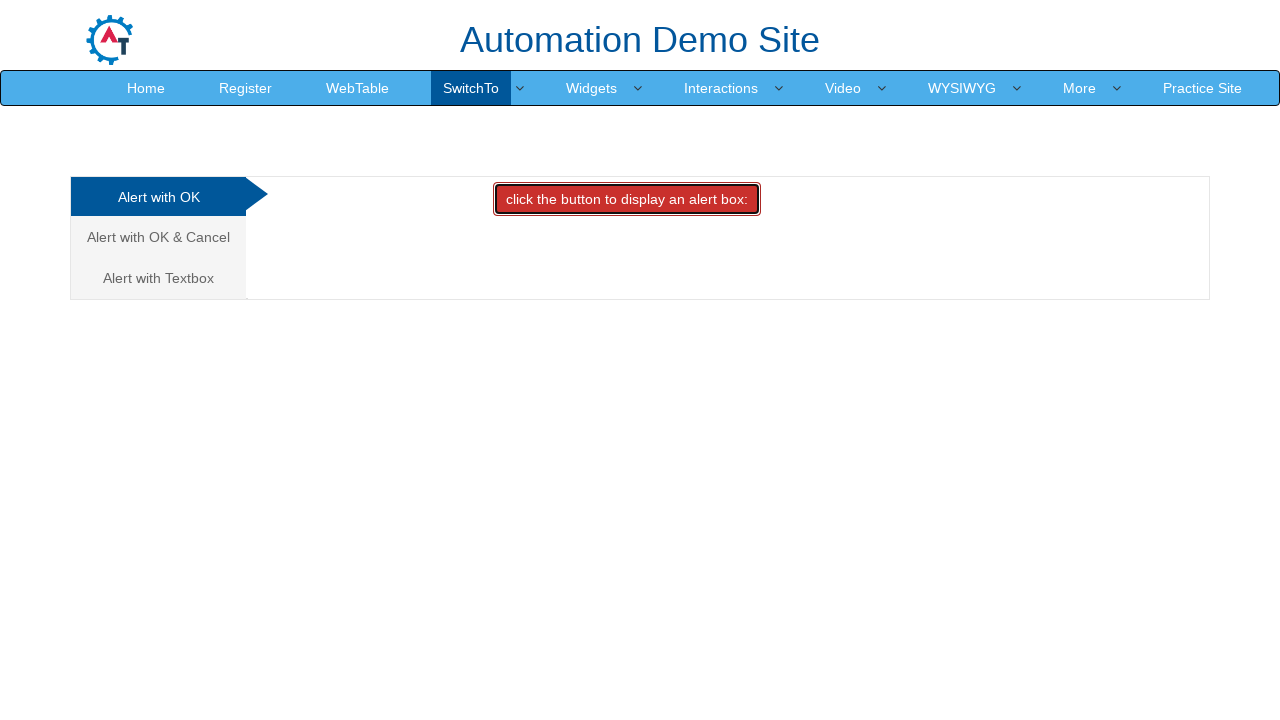

Registered handle_dialog function for alert handling
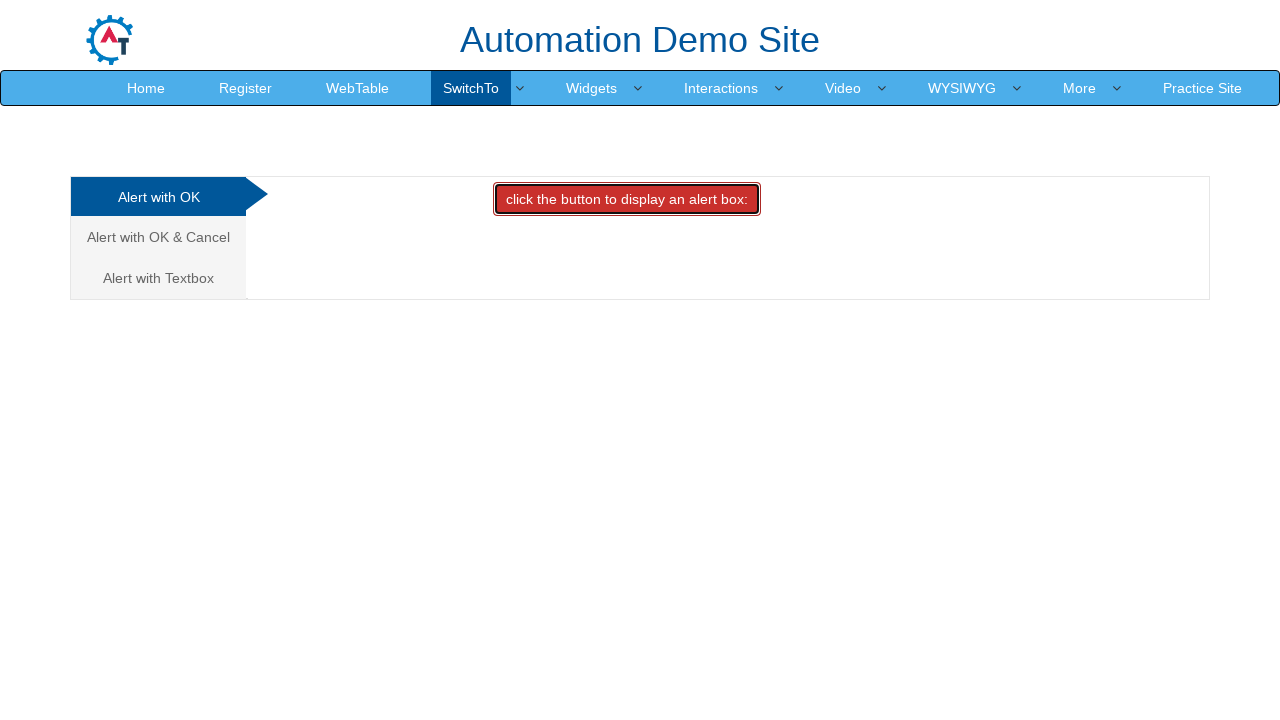

Clicked danger button again to trigger alert and verify handler at (627, 199) on button.btn.btn-danger
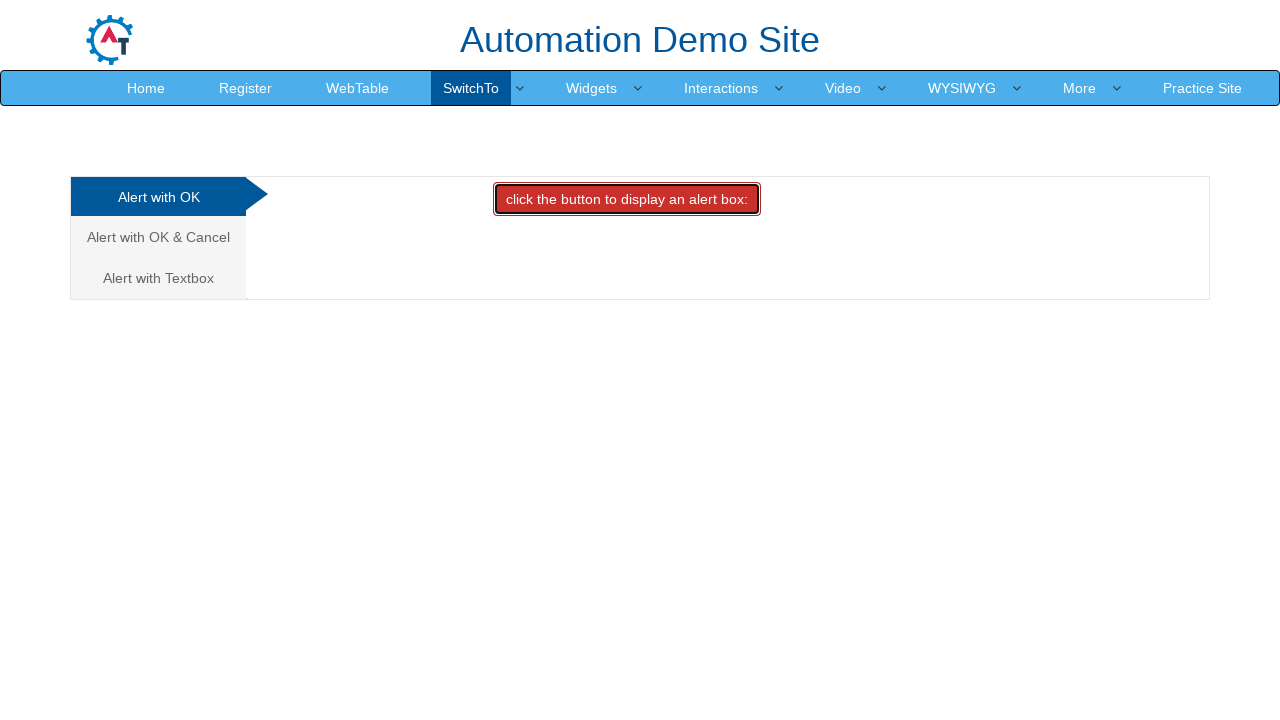

Waited 500ms to ensure alert was fully processed
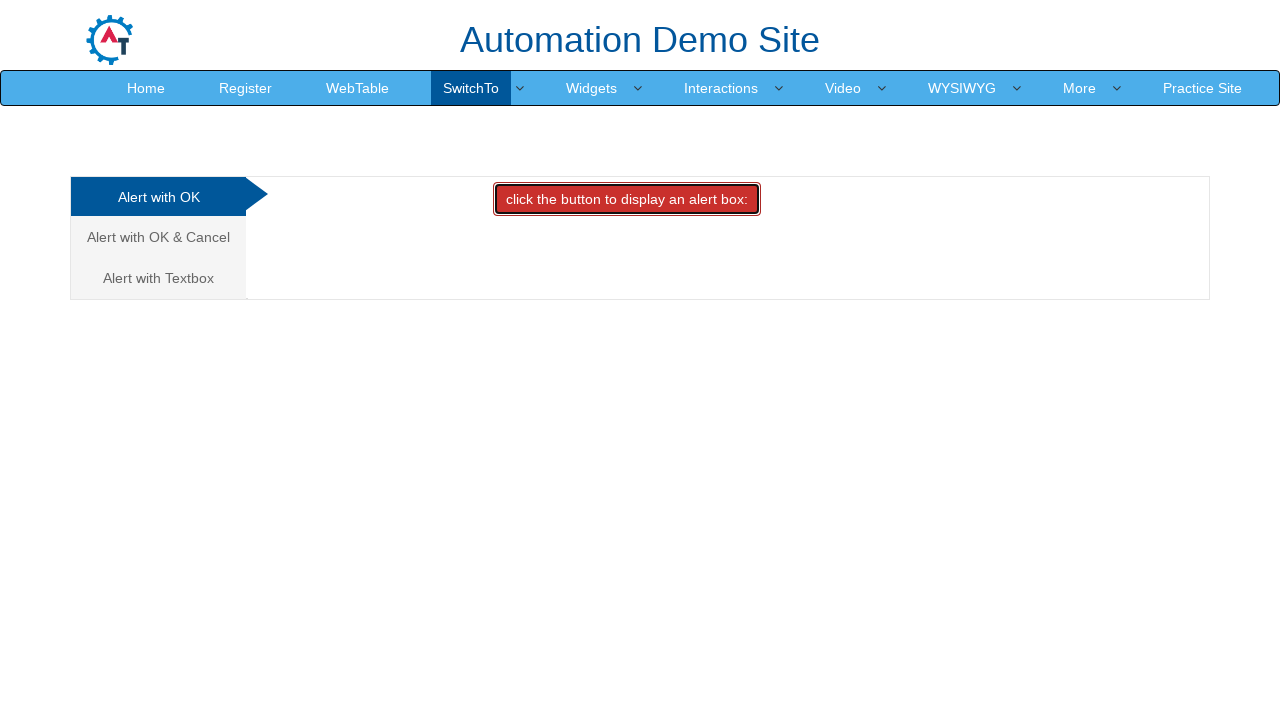

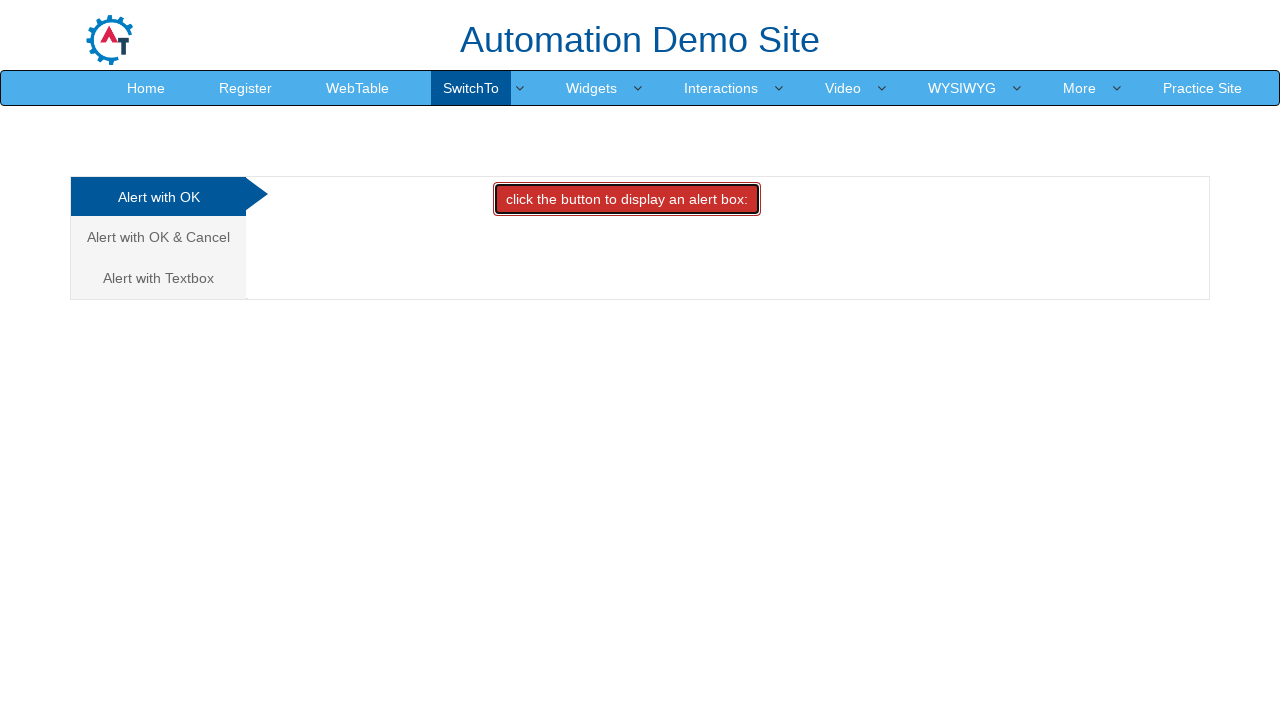